Tests various UI interactions including hiding/showing elements, handling JavaScript dialogs, mouse hover actions, and interacting with iframes on an automation practice page

Starting URL: https://rahulshettyacademy.com/AutomationPractice/

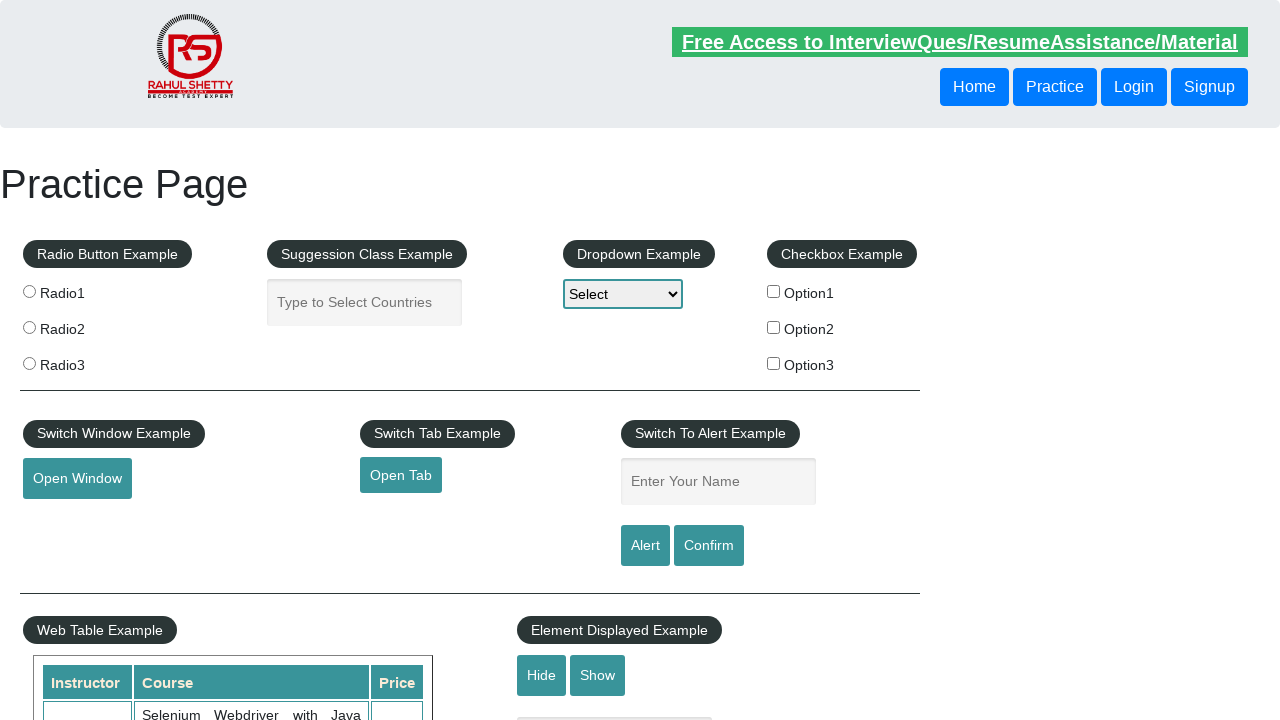

Waited for text element to be visible
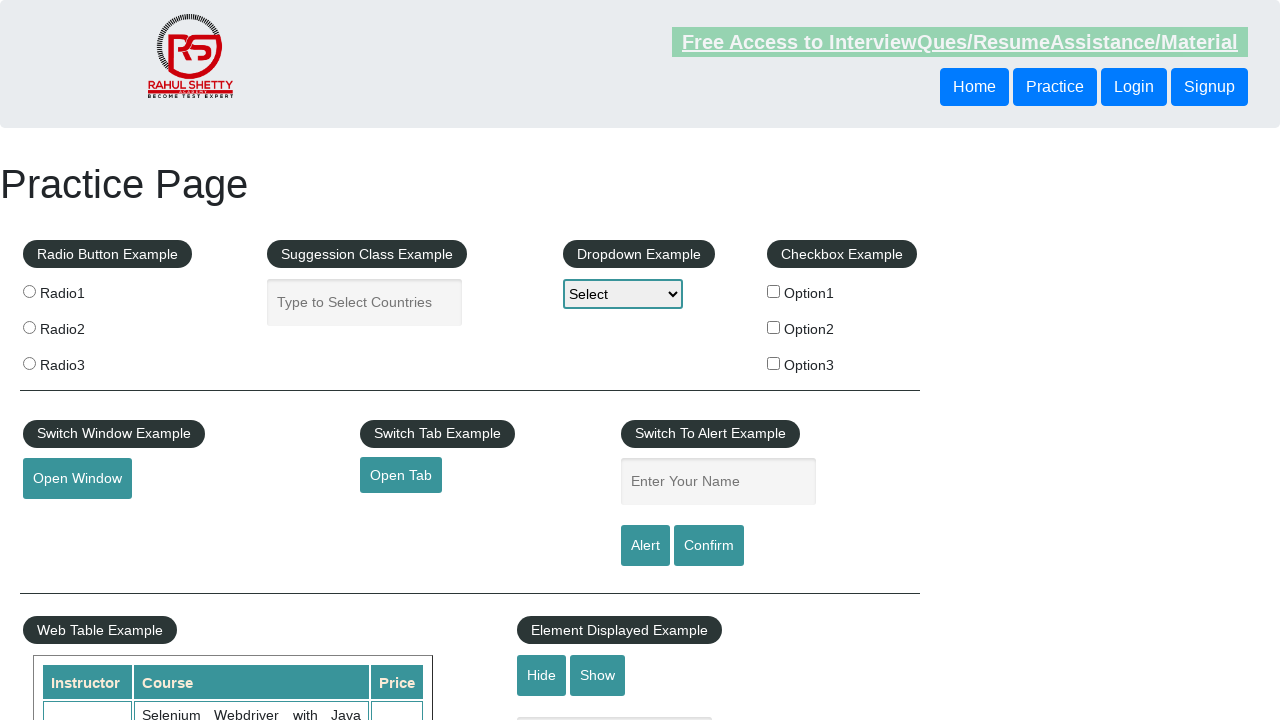

Clicked hide button to hide text element at (542, 675) on #hide-textbox
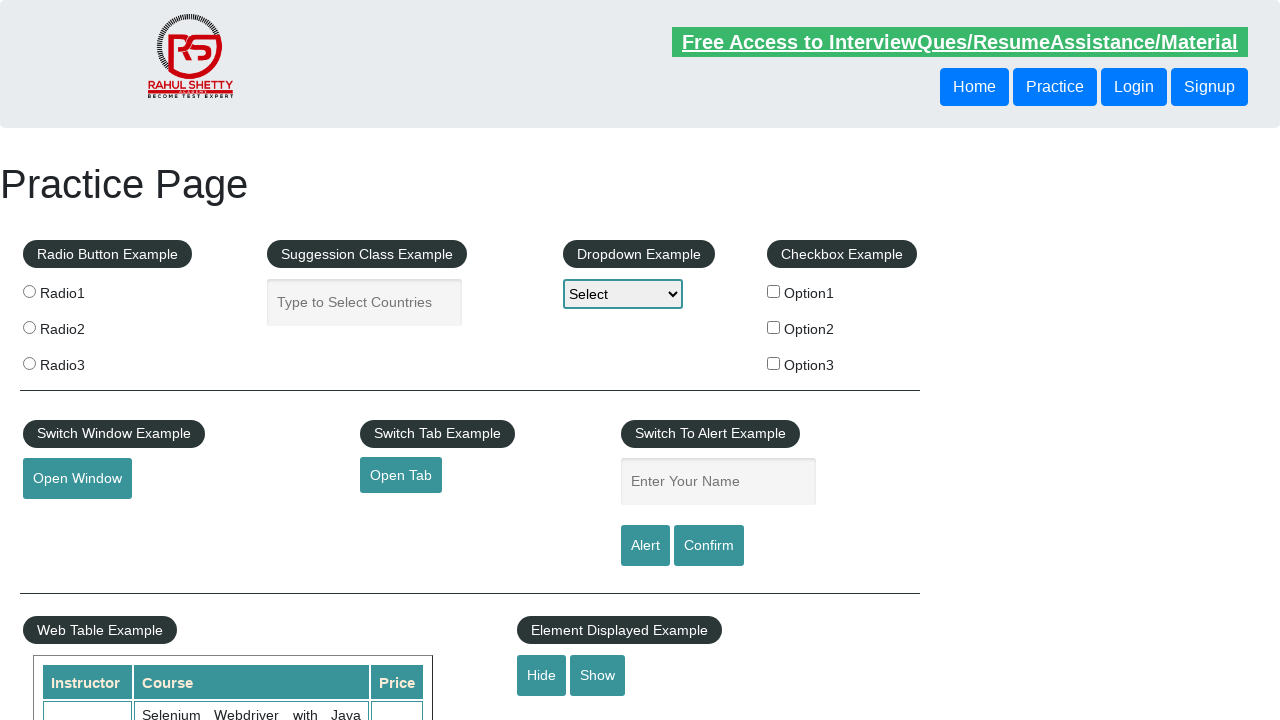

Verified text element is now hidden
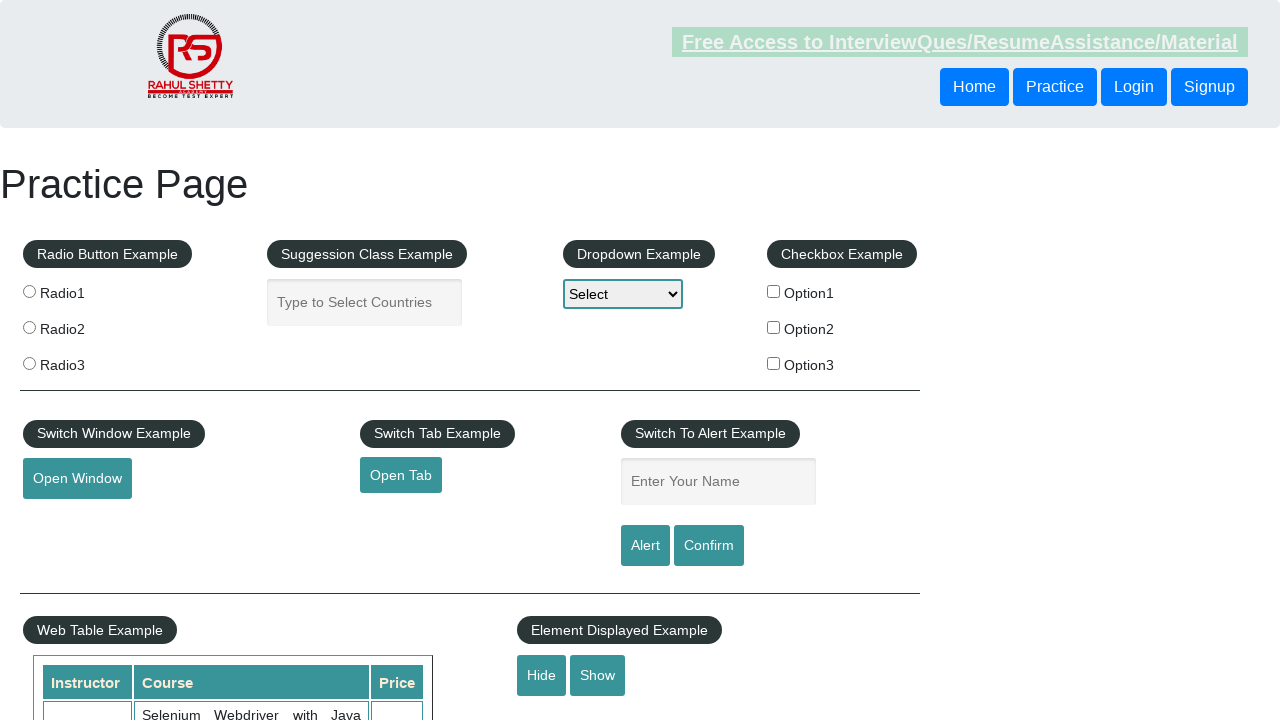

Set up dialog handler to accept JavaScript popups
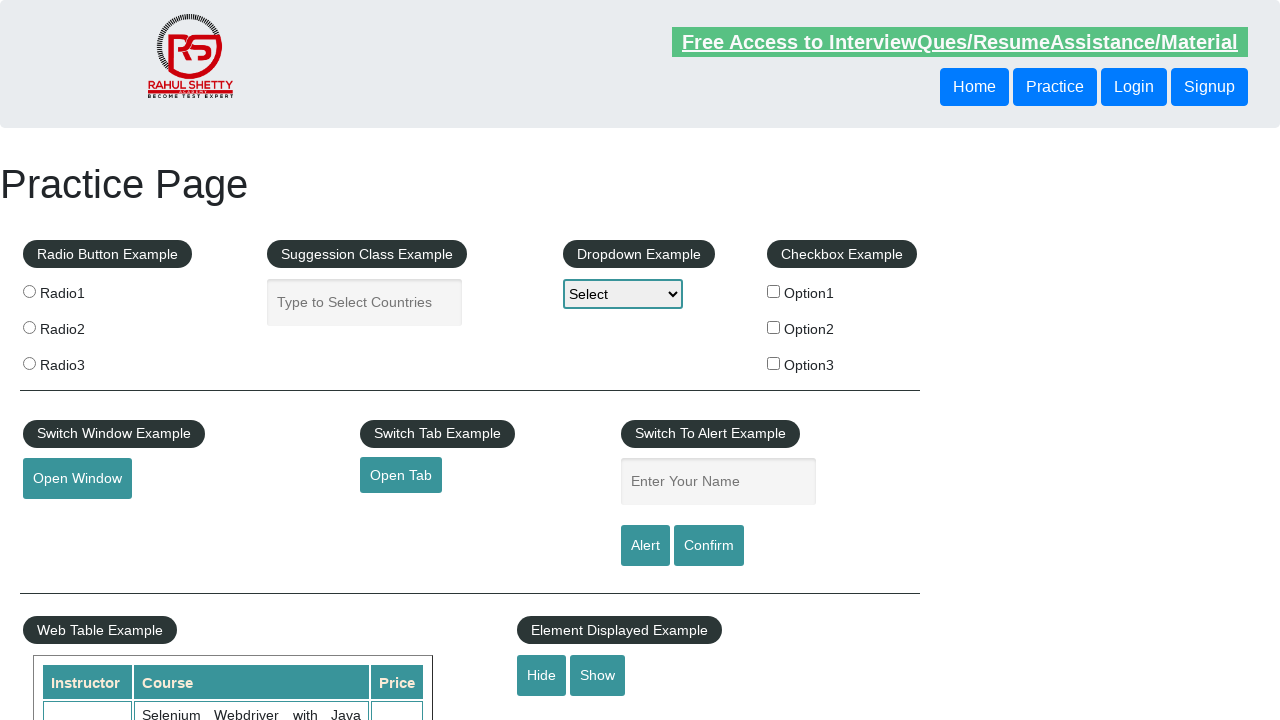

Clicked confirm button to trigger JavaScript dialog at (709, 546) on #confirmbtn
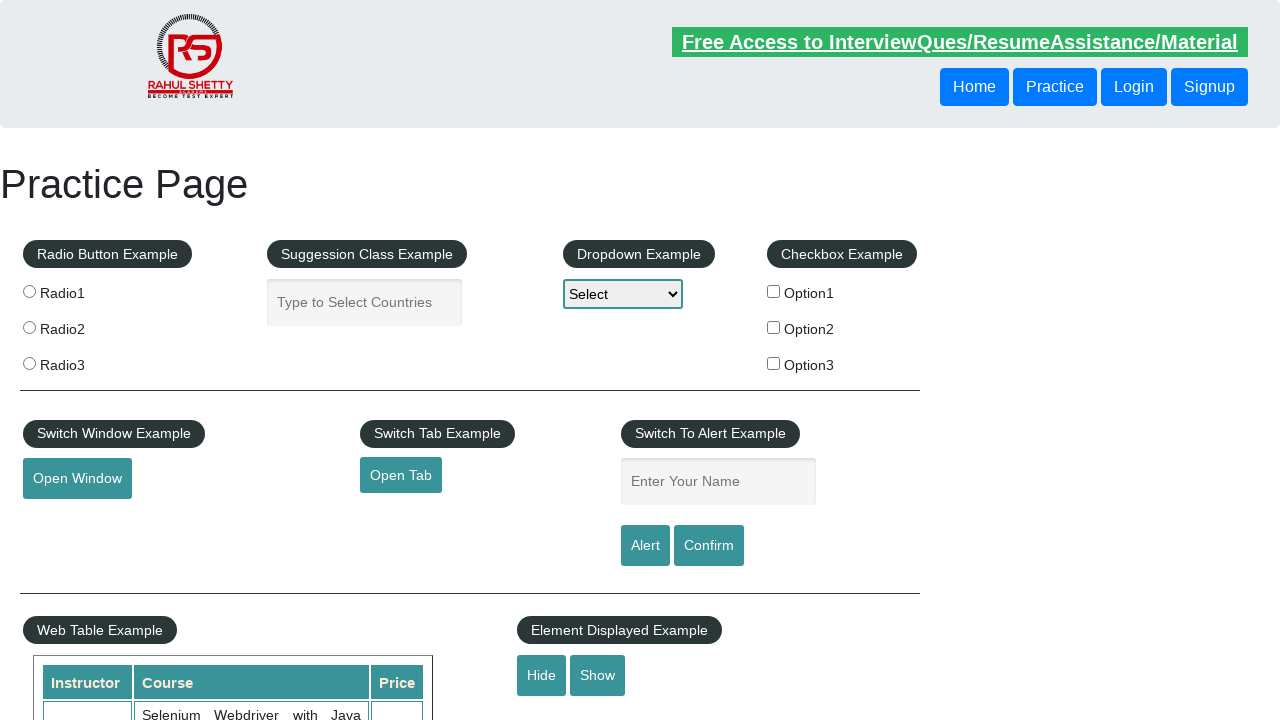

Performed mouse hover action on element at (83, 361) on #mousehover
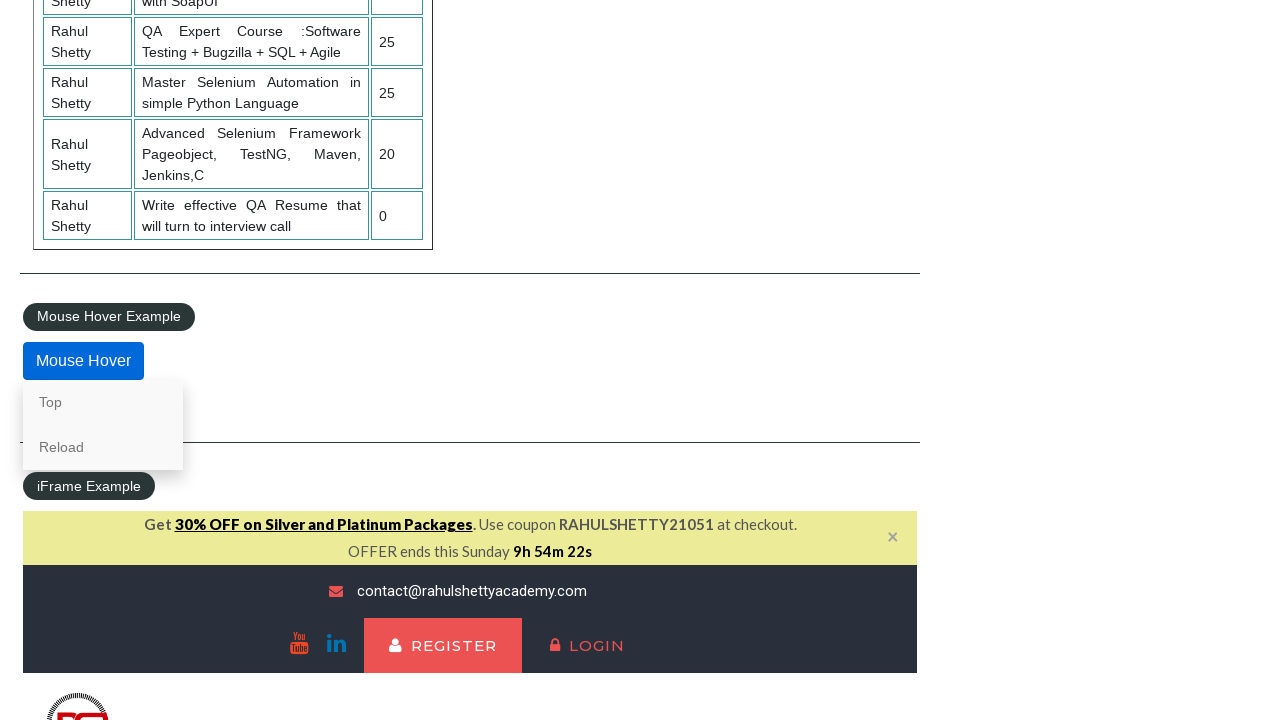

Clicked lifetime access link in iframe at (307, 360) on #courses-iframe >> internal:control=enter-frame >> li a[href*='lifetime-access']
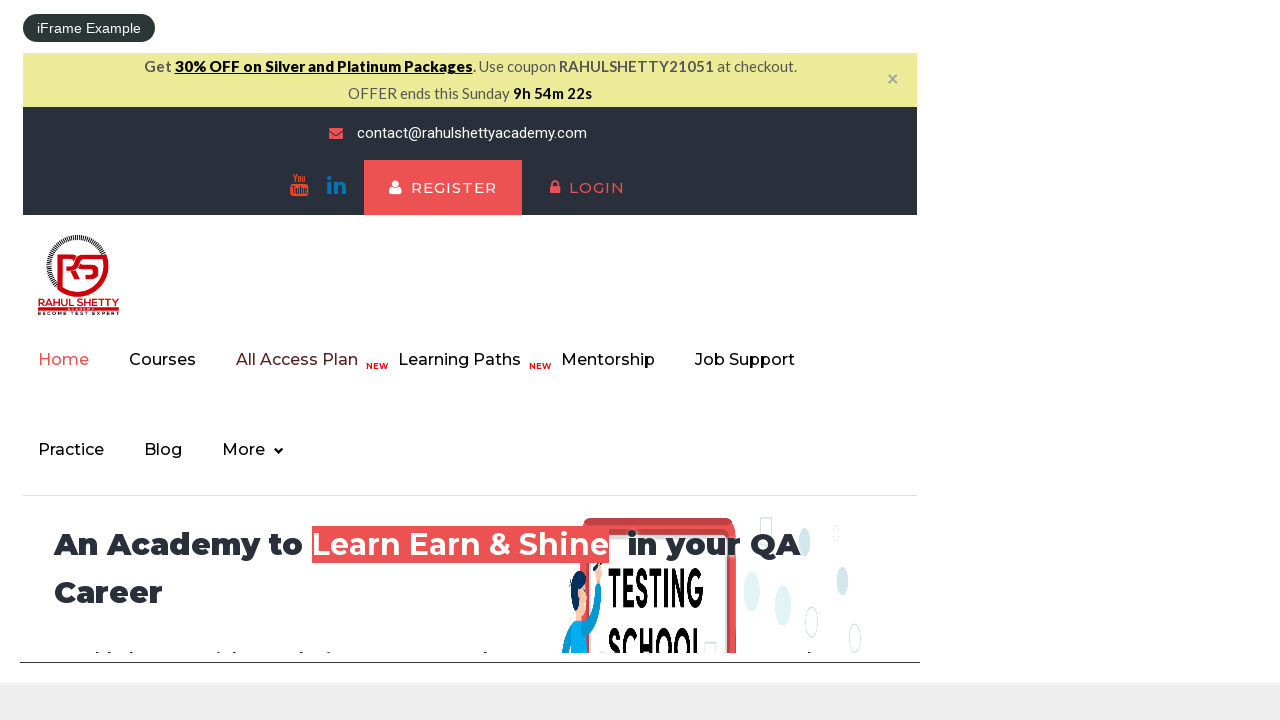

Retrieved text content from iframe element: 'Join 13,522 Happy Subscibers!'
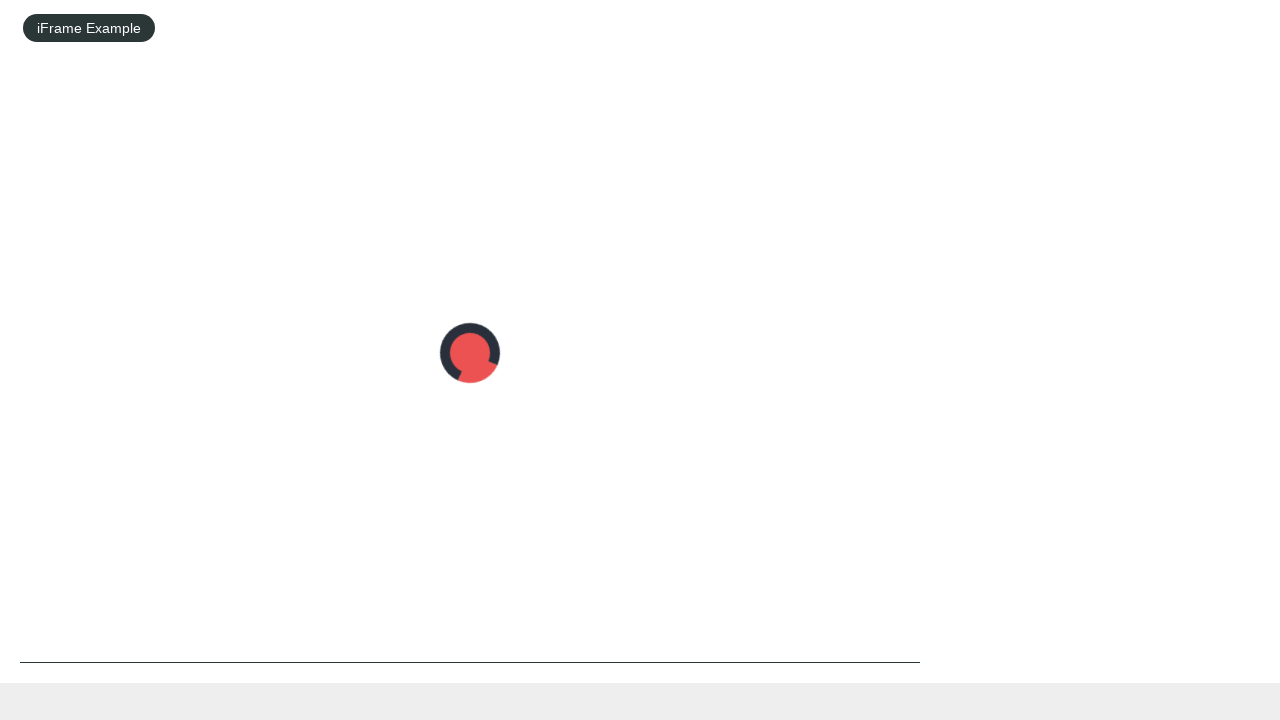

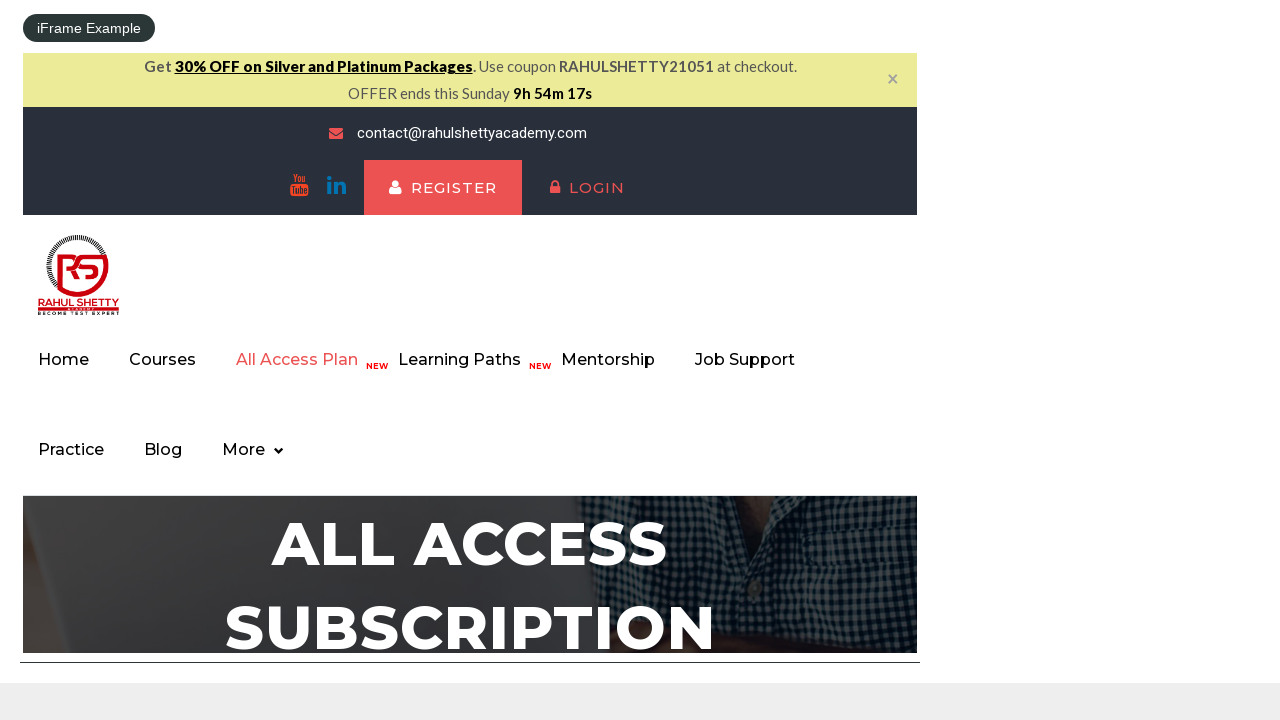